Tests right-click context menu functionality by right-clicking an element and navigating through menu options using keyboard arrows

Starting URL: http://swisnl.github.io/jQuery-contextMenu/demo.html

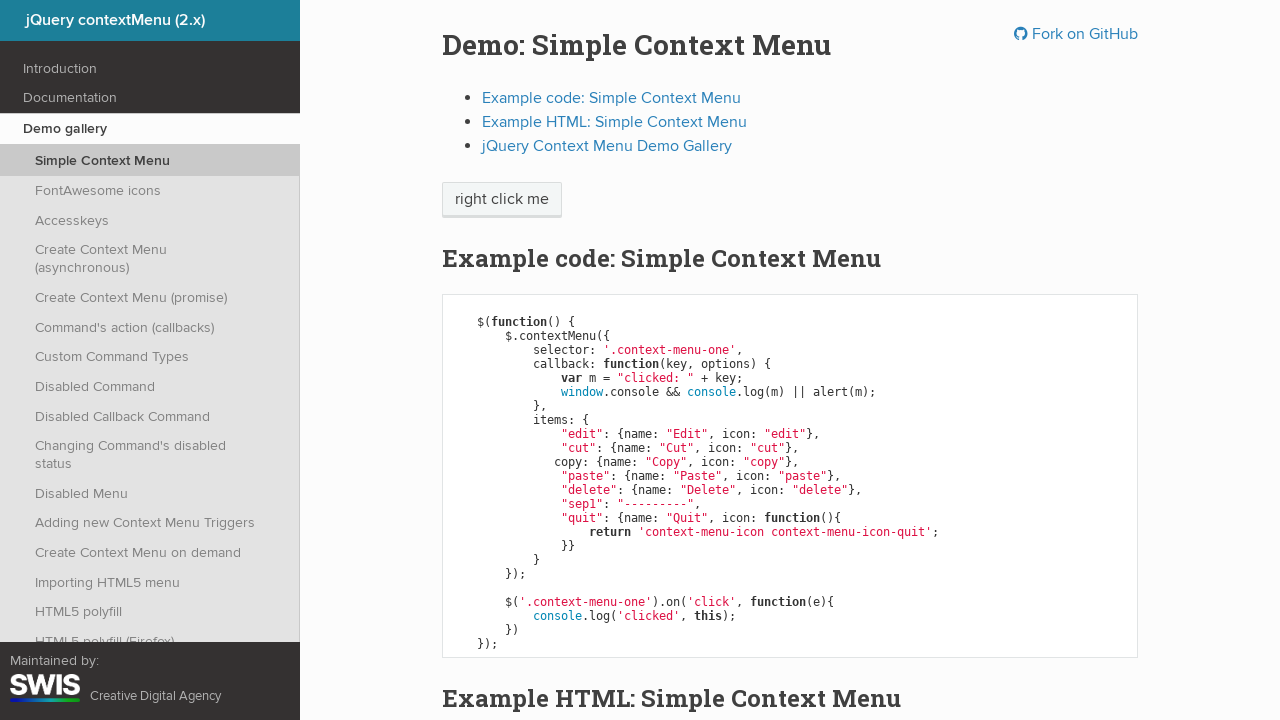

Located right-click target element with text 'right click me'
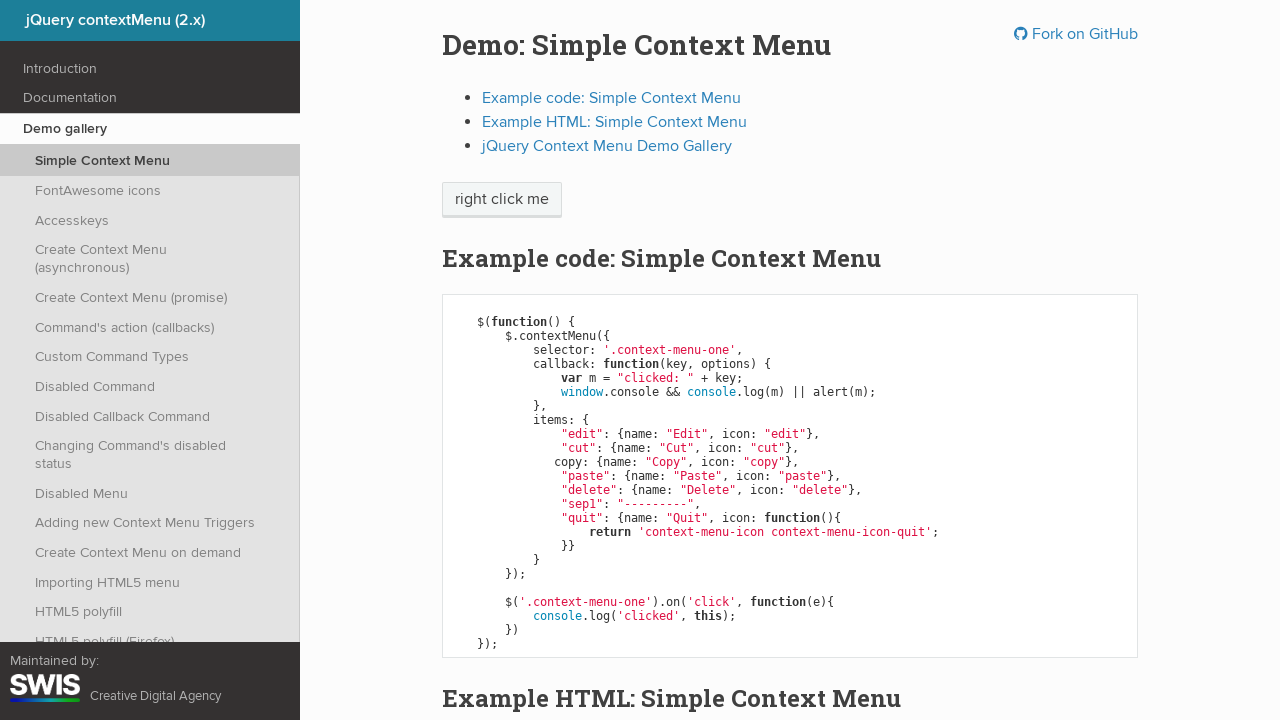

Right-clicked on target element to open context menu at (502, 200) on xpath=//span[text()='right click me']
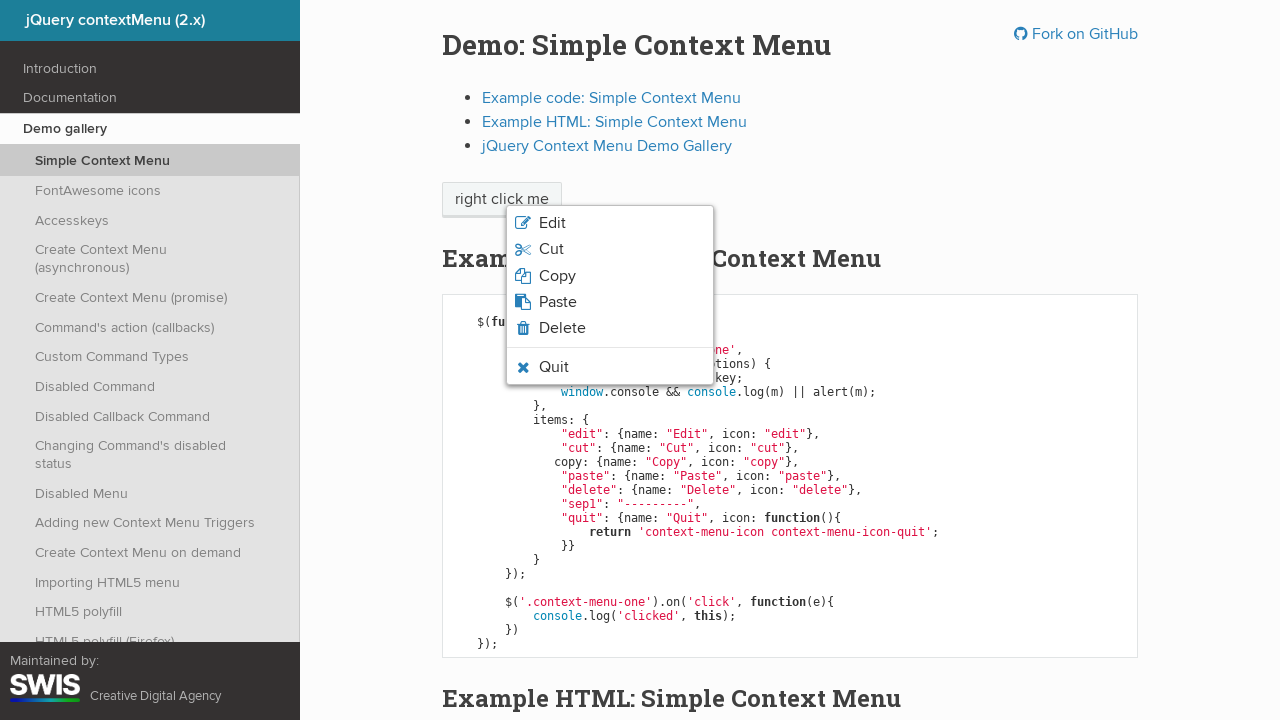

Pressed ArrowDown to navigate context menu (1st press)
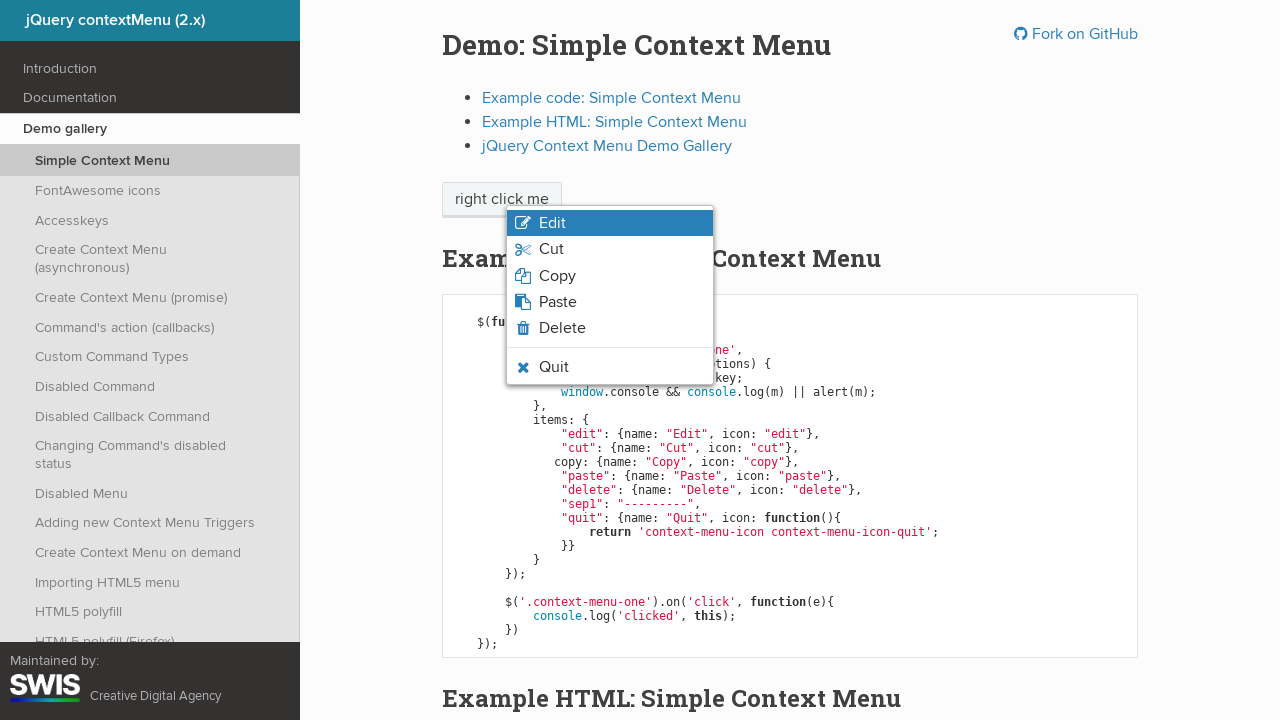

Pressed ArrowDown to navigate context menu (2nd press)
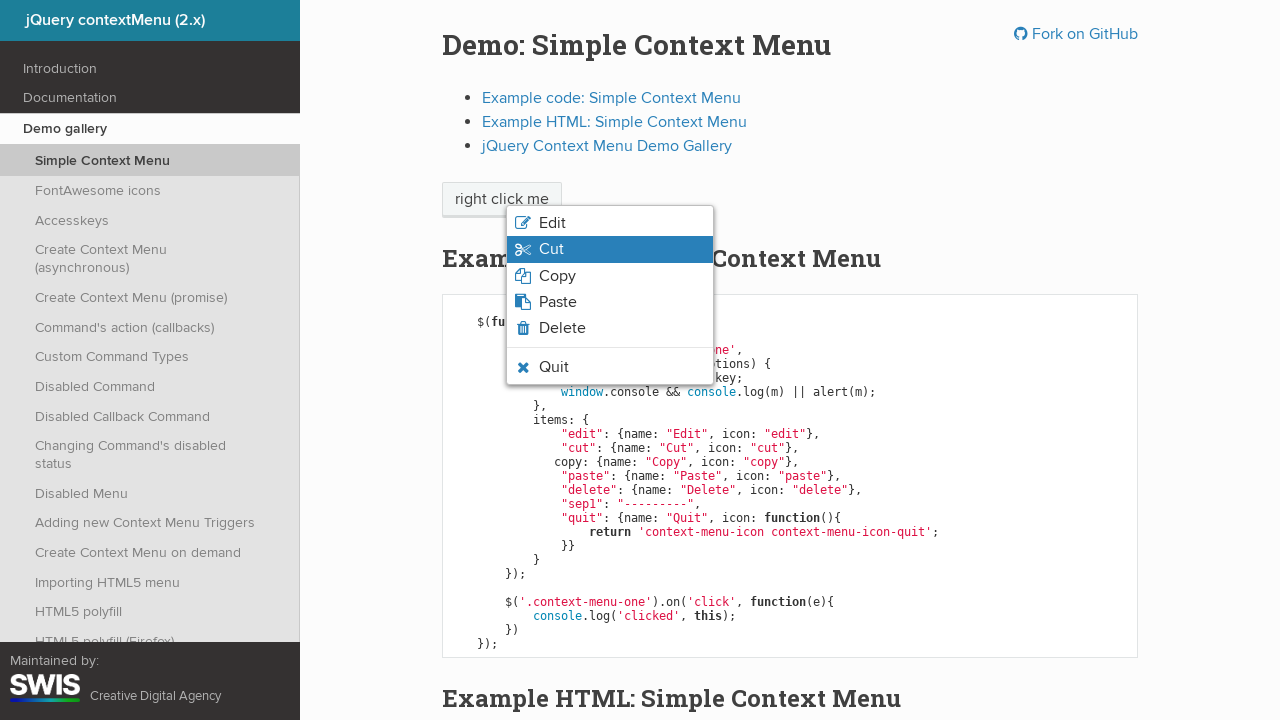

Pressed ArrowDown to navigate context menu (3rd press)
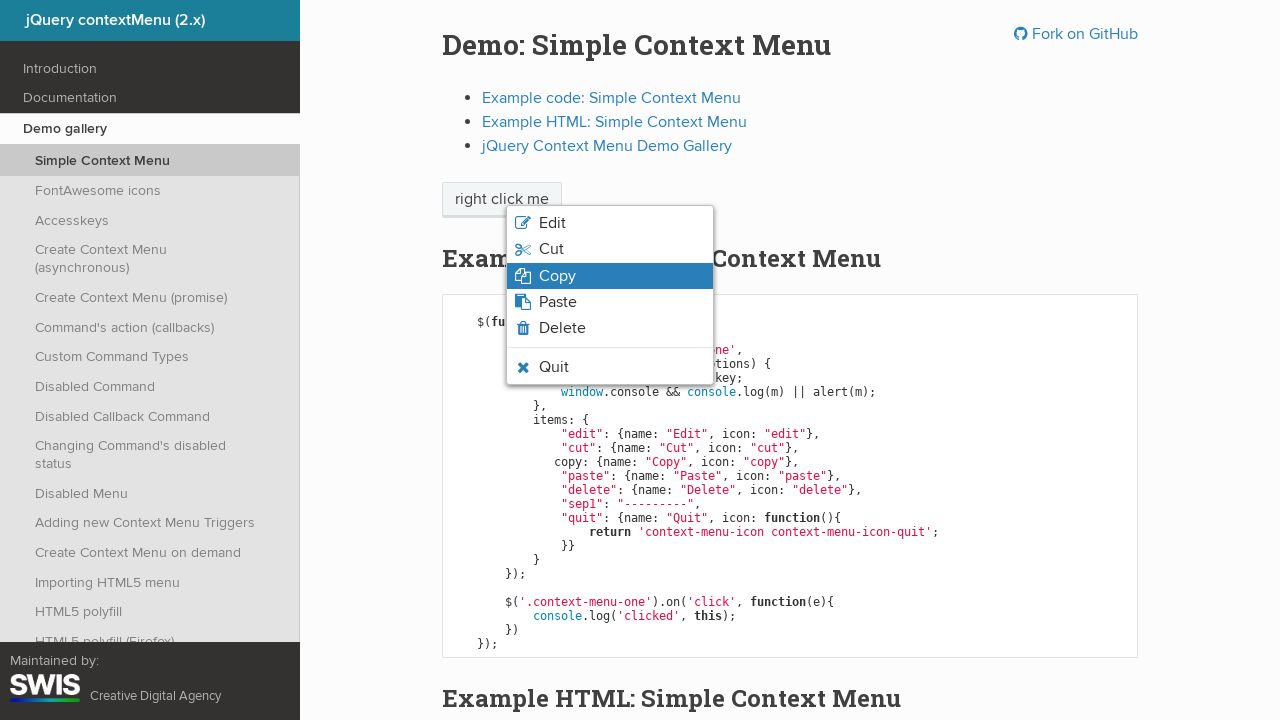

Pressed Enter to select highlighted context menu option
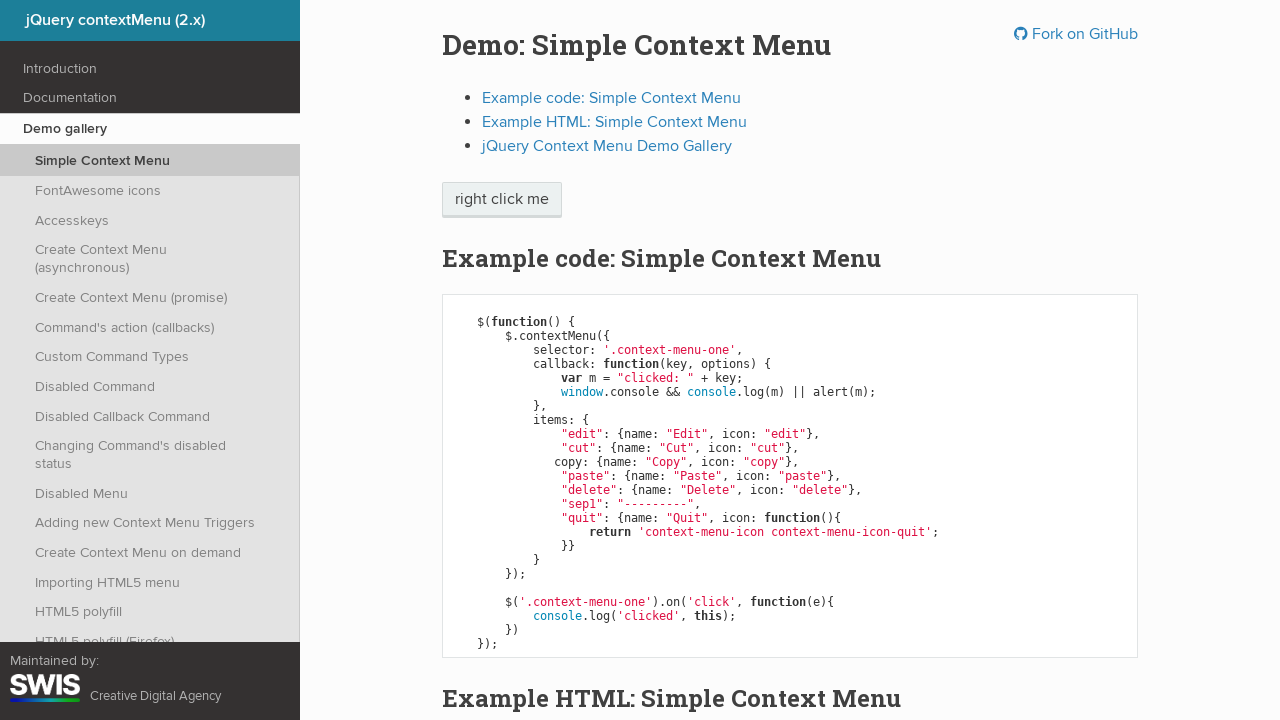

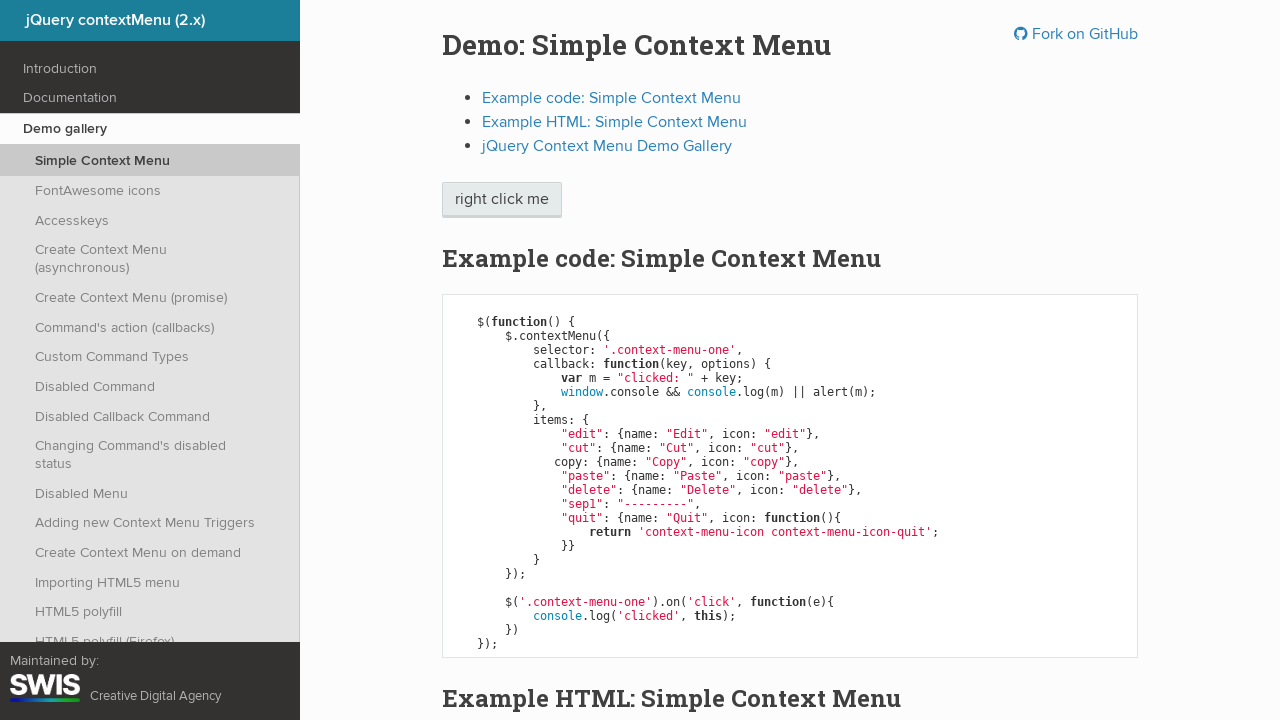